Navigates to multiple retail websites (Lulu and Georgia, Wayfair, Walmart, West Elm) and verifies that each page loads successfully by checking the page title against the URL.

Starting URL: https://luluandgeorgia.com

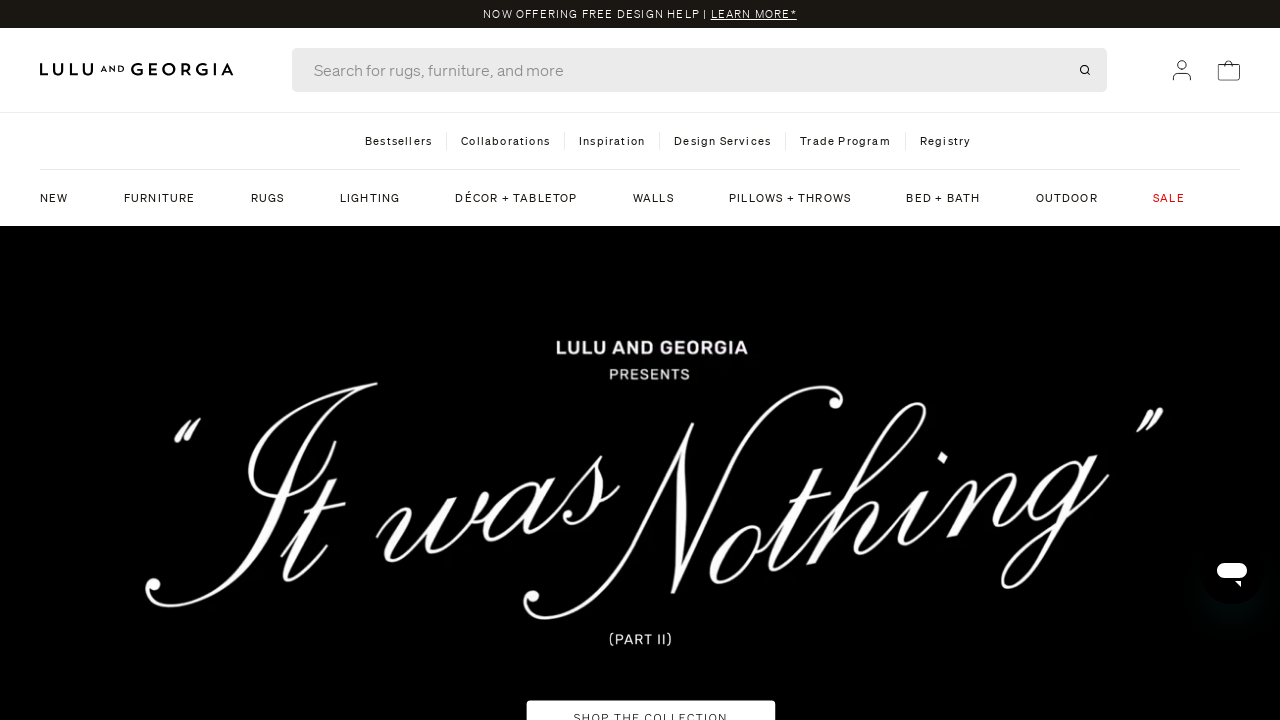

Waited for Lulu and Georgia page to load (domcontentloaded)
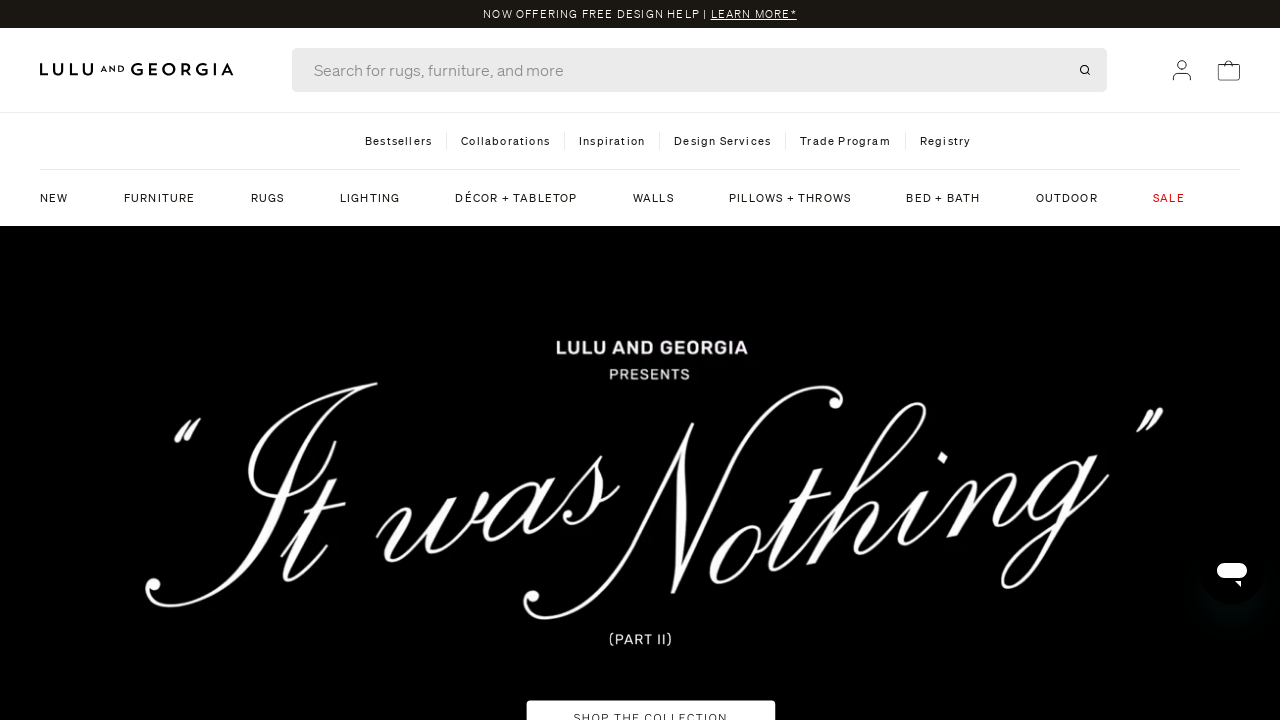

Retrieved current URL: https://www.luluandgeorgia.com/
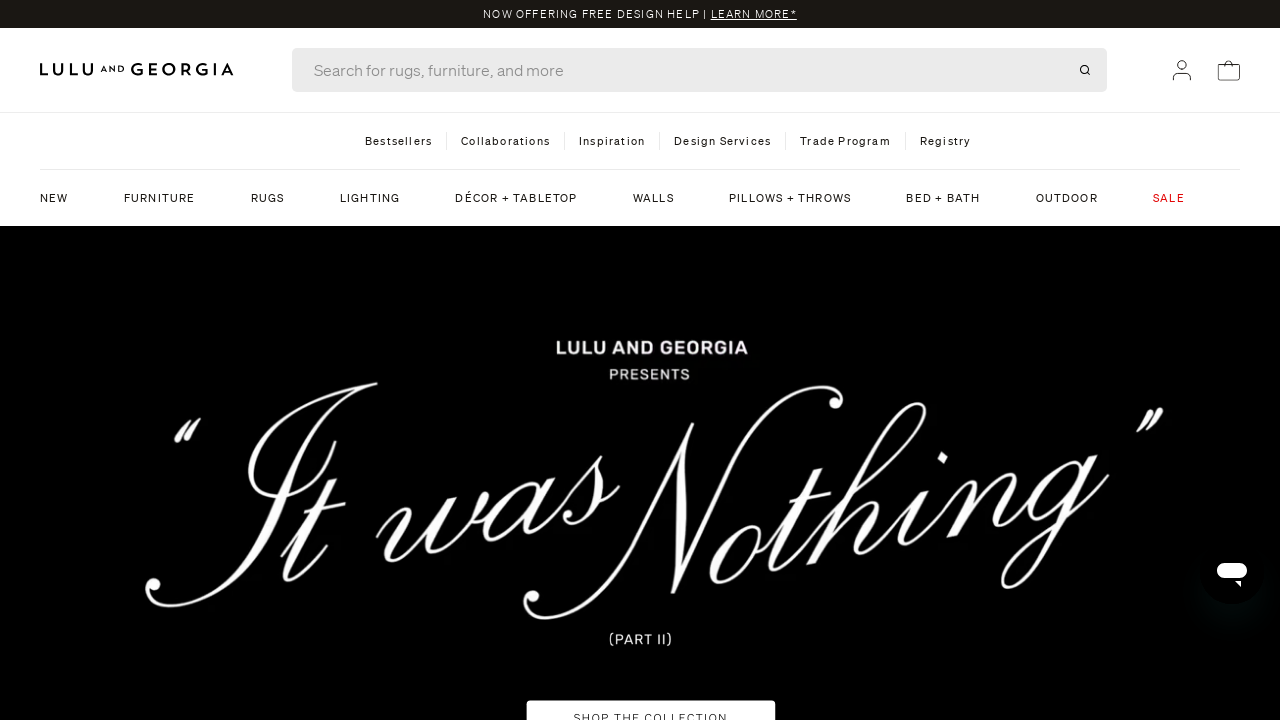

Retrieved page title: Lulu and Georgia
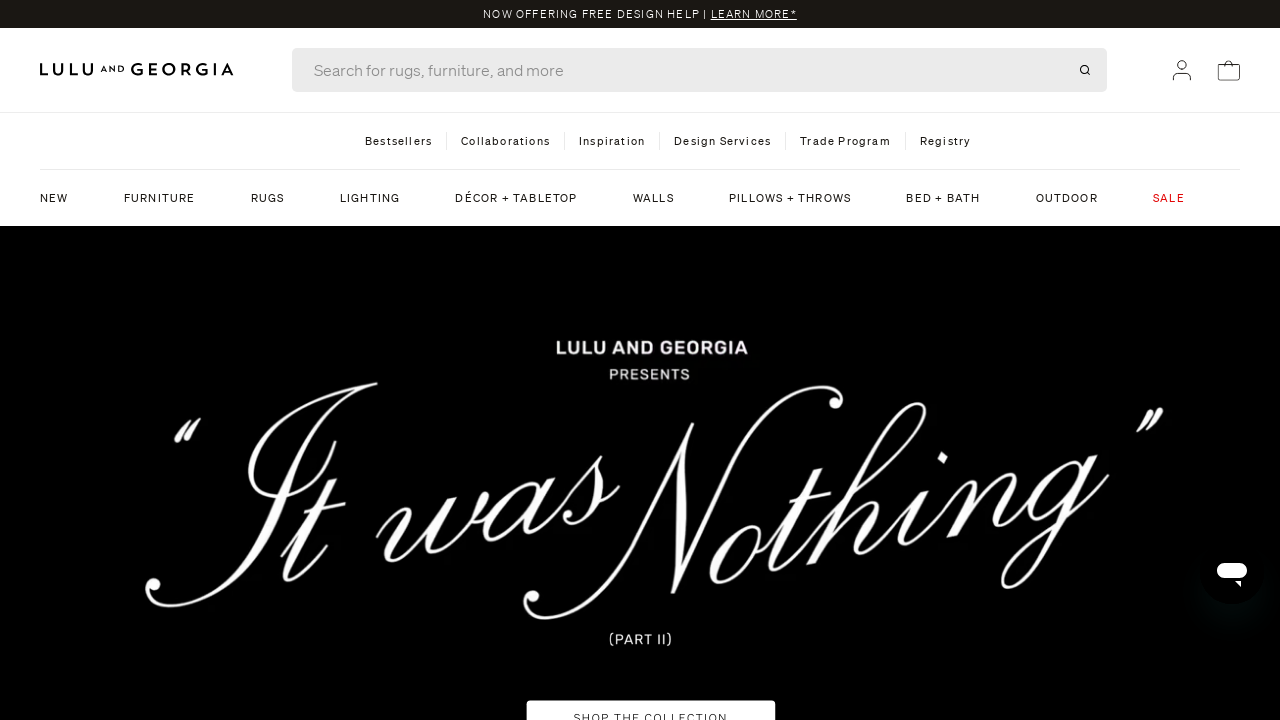

Navigated to https://wayfair.com/
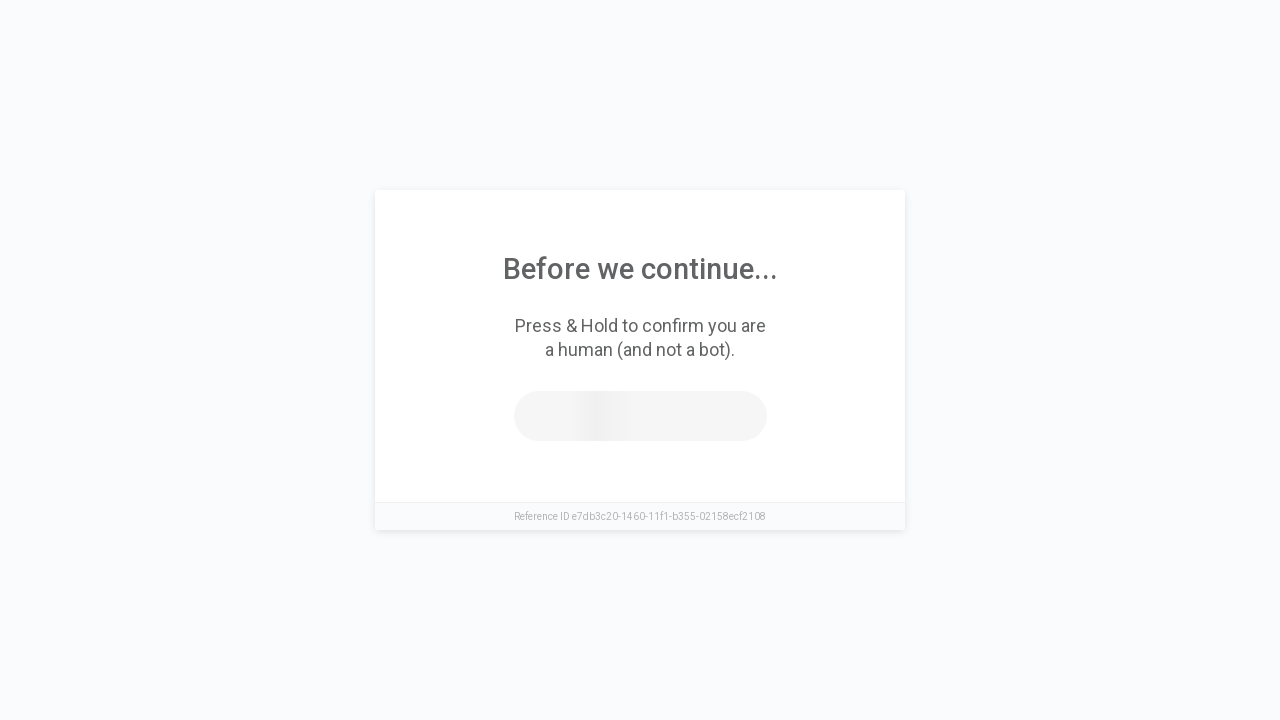

Waited for https://wayfair.com/ to load (domcontentloaded)
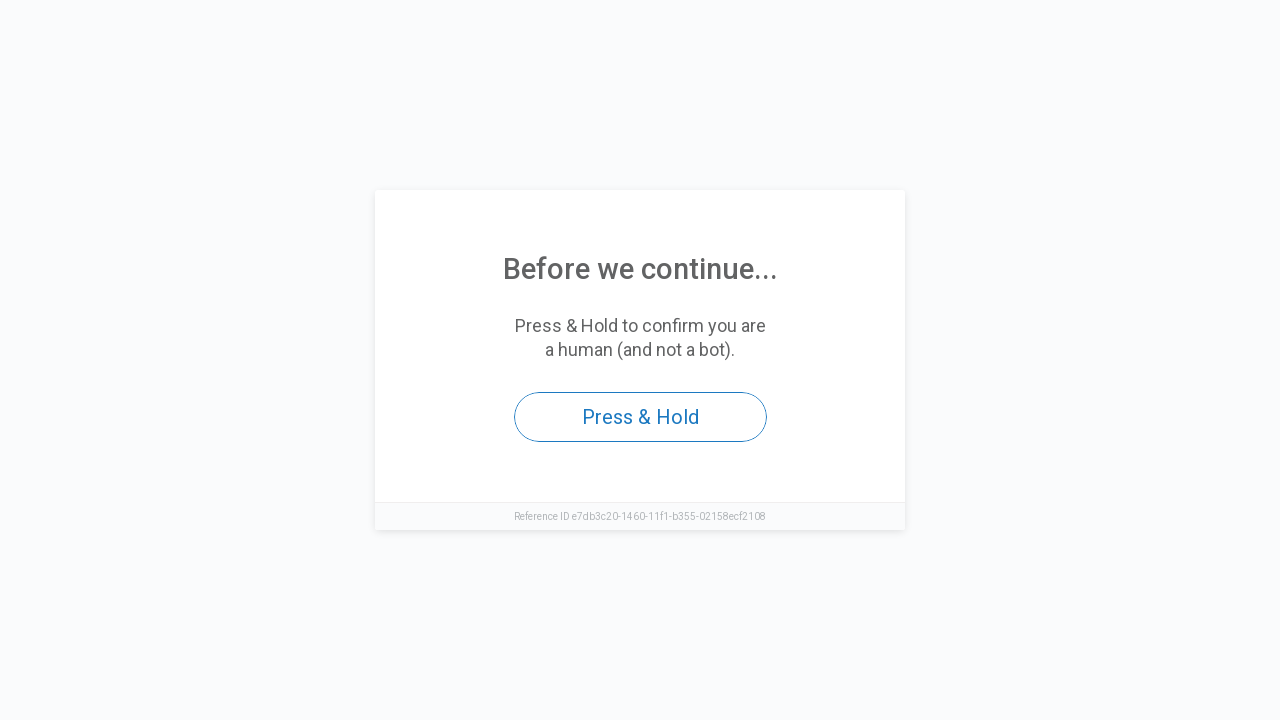

Retrieved current URL: https://www.wayfair.com/
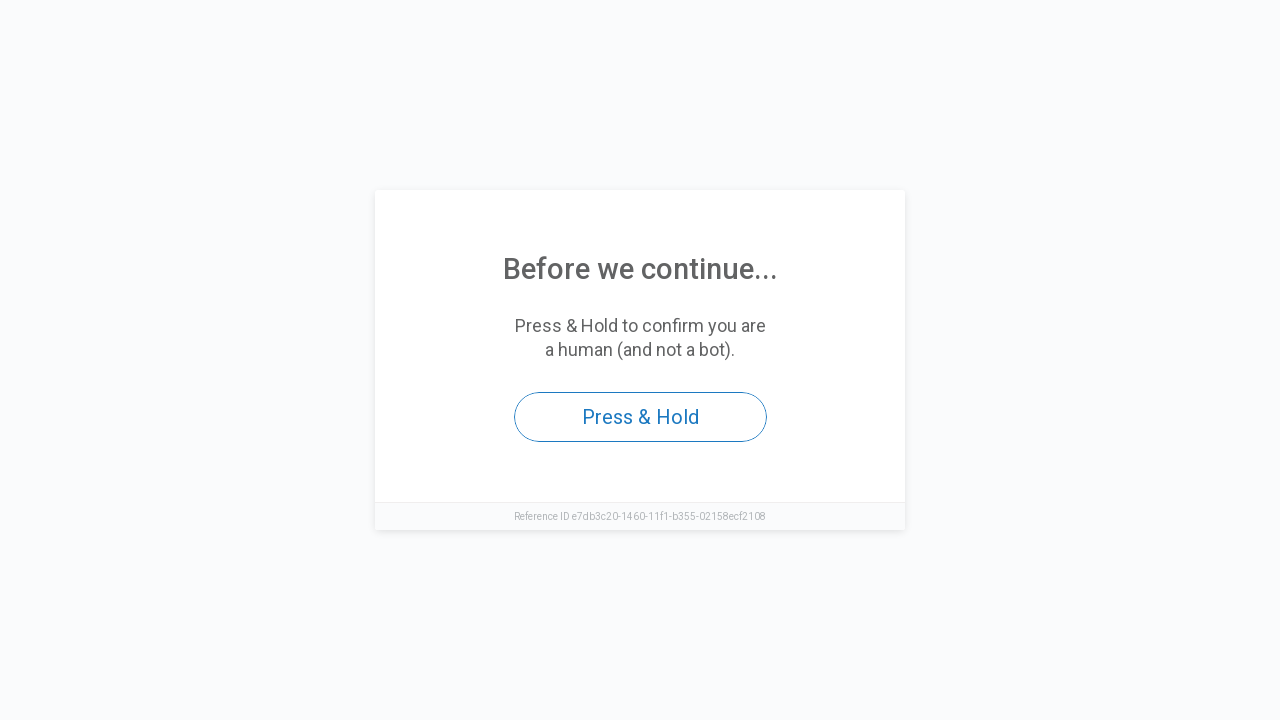

Retrieved page title: Access to this page has been denied
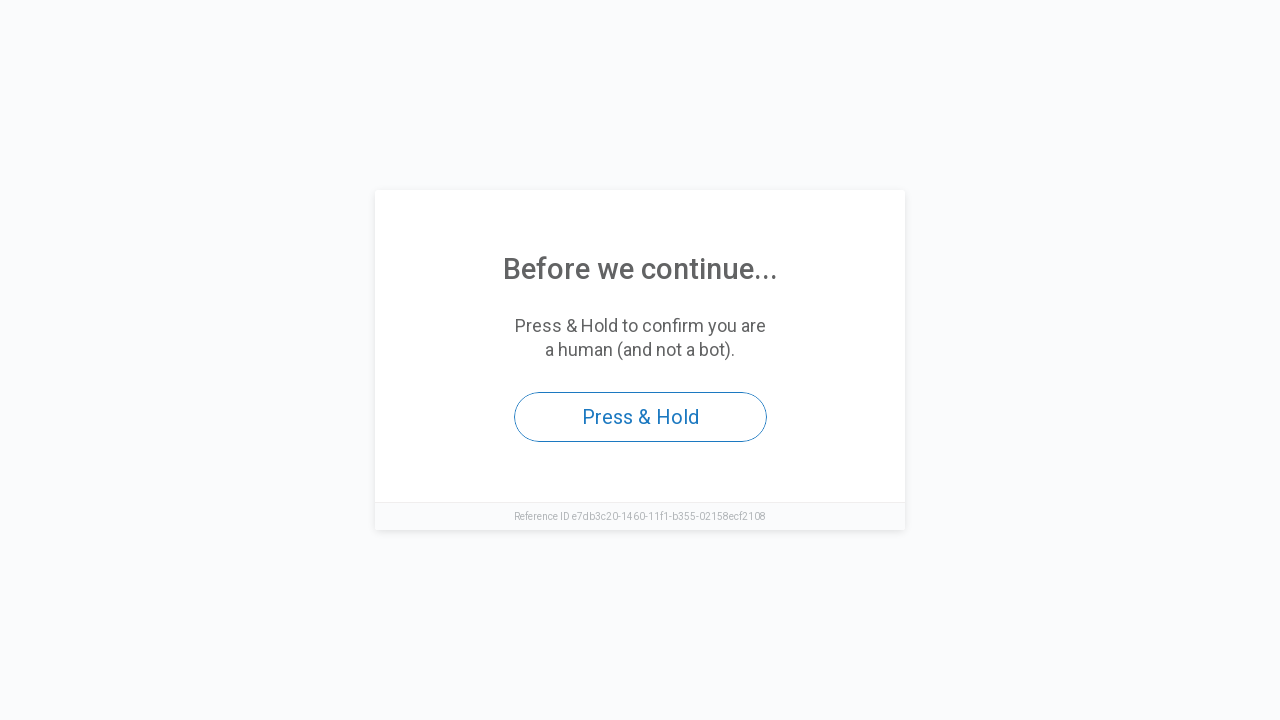

Navigated to https://walmart.com
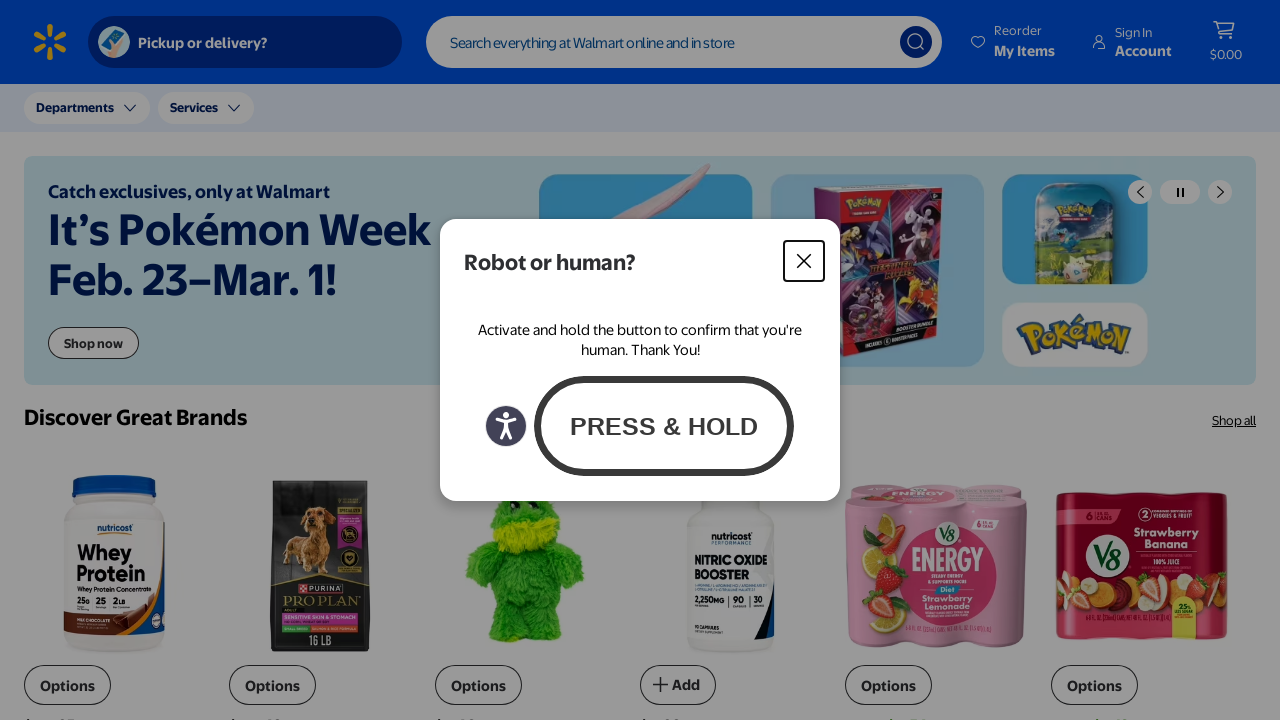

Waited for https://walmart.com to load (domcontentloaded)
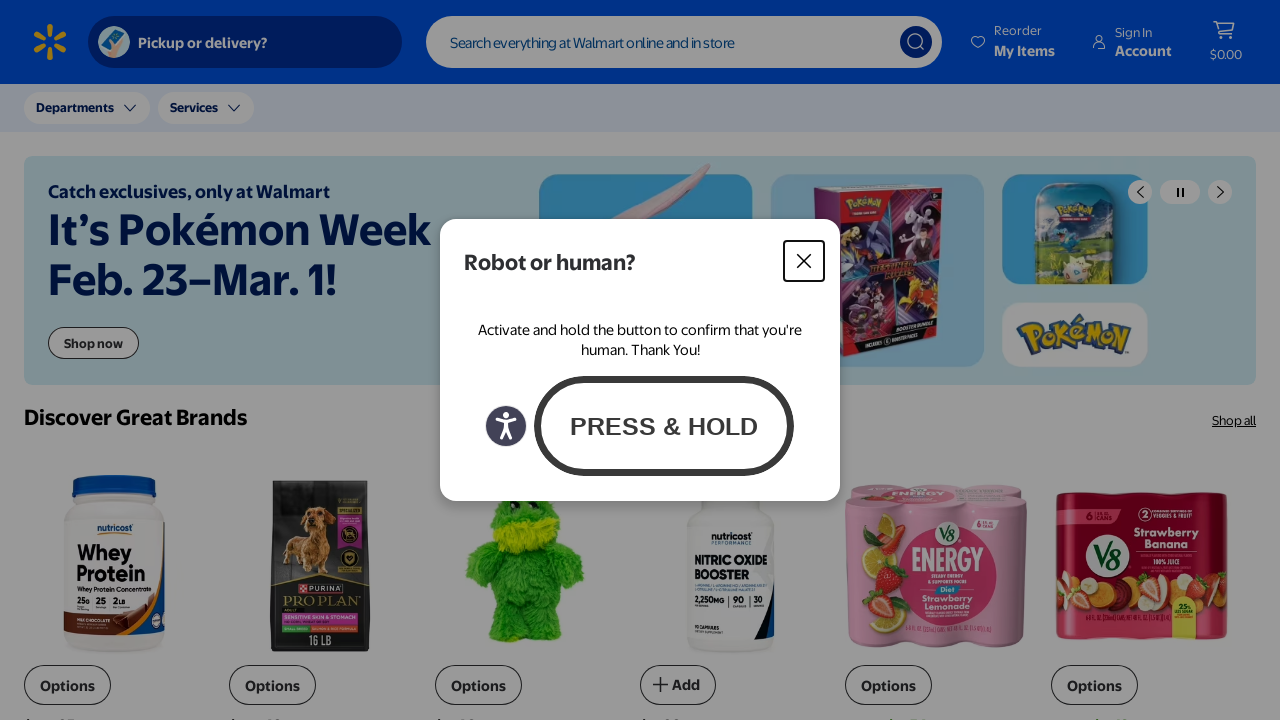

Retrieved current URL: https://www.walmart.com/
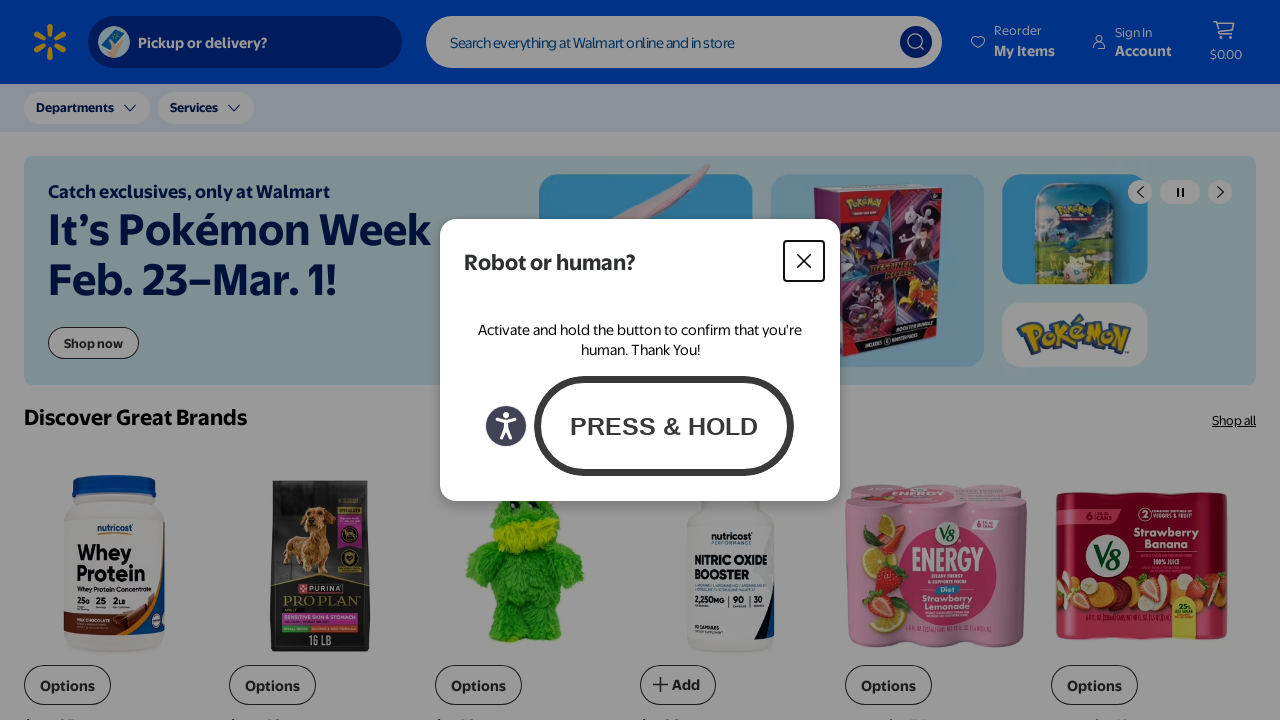

Retrieved page title: Walmart | Save Money. Live better.
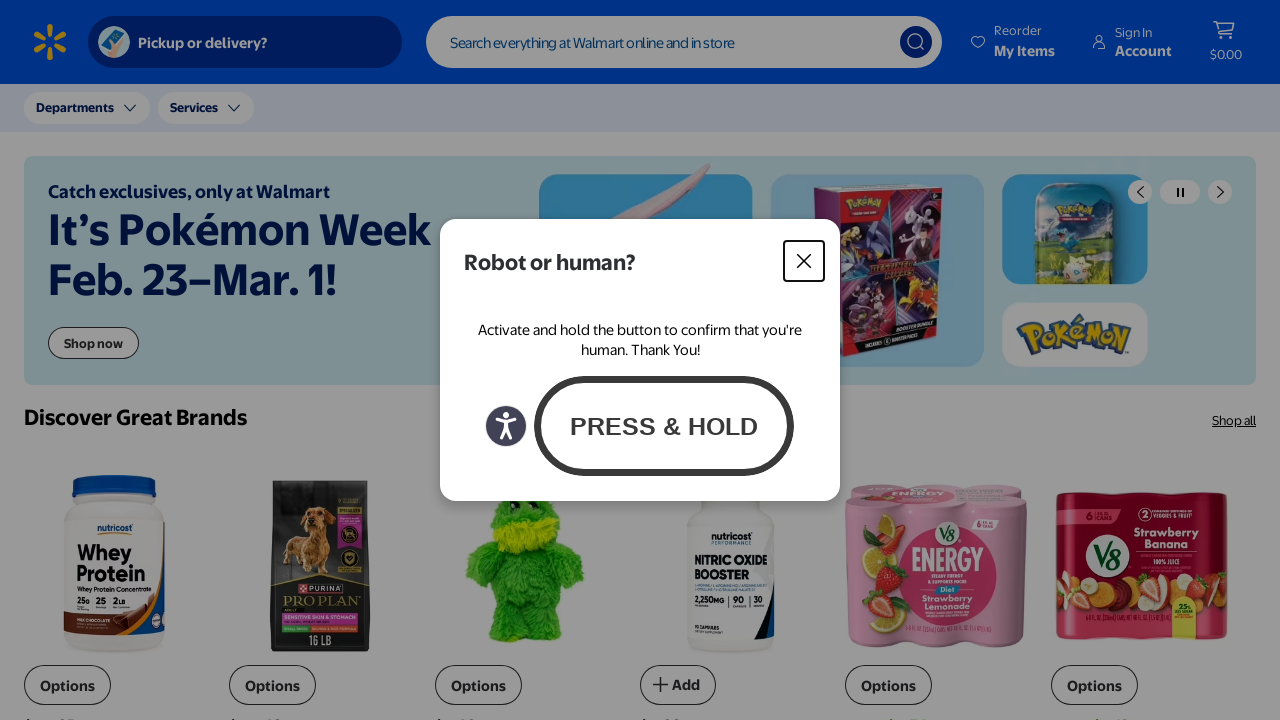

Navigated to https://westelm.com/
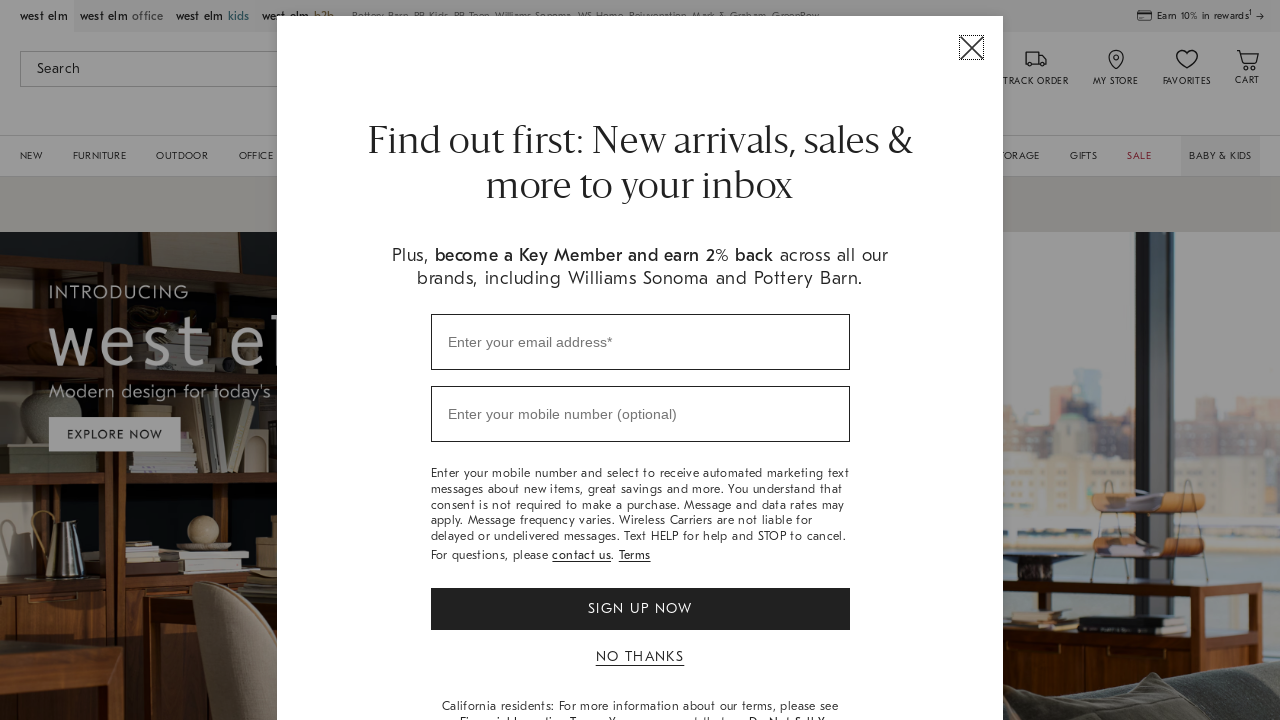

Waited for https://westelm.com/ to load (domcontentloaded)
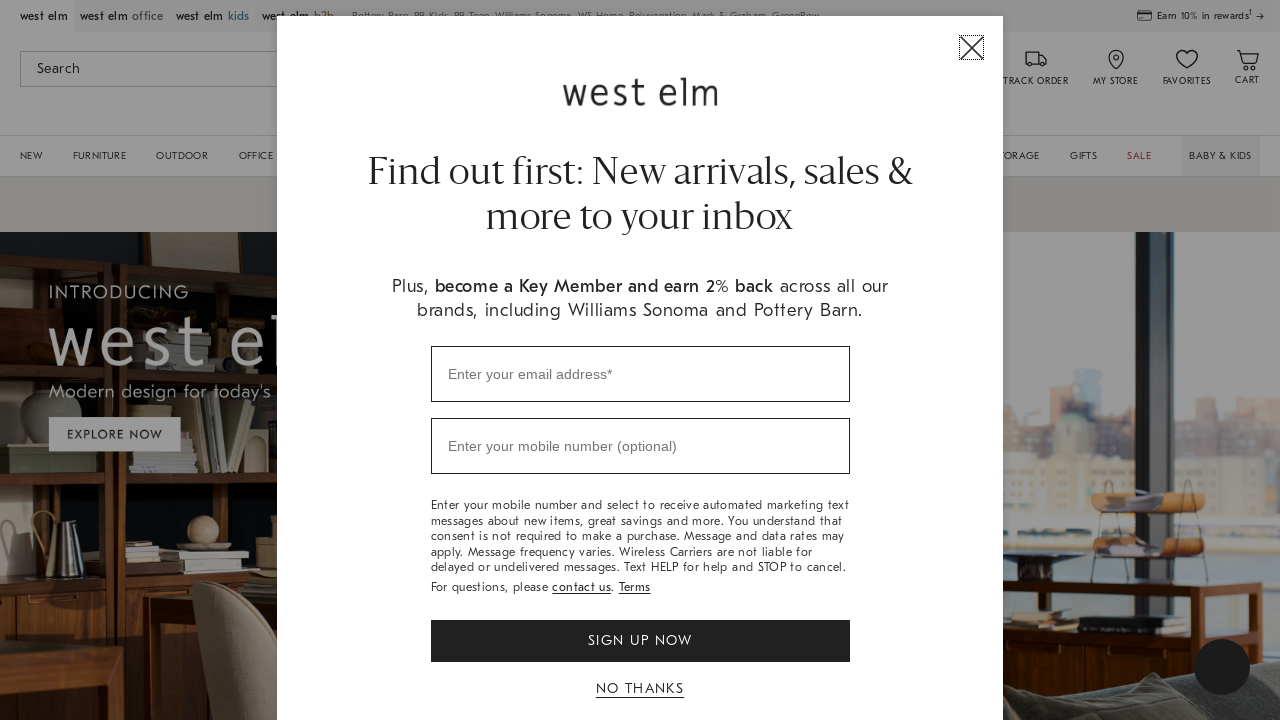

Retrieved current URL: https://www.westelm.com/
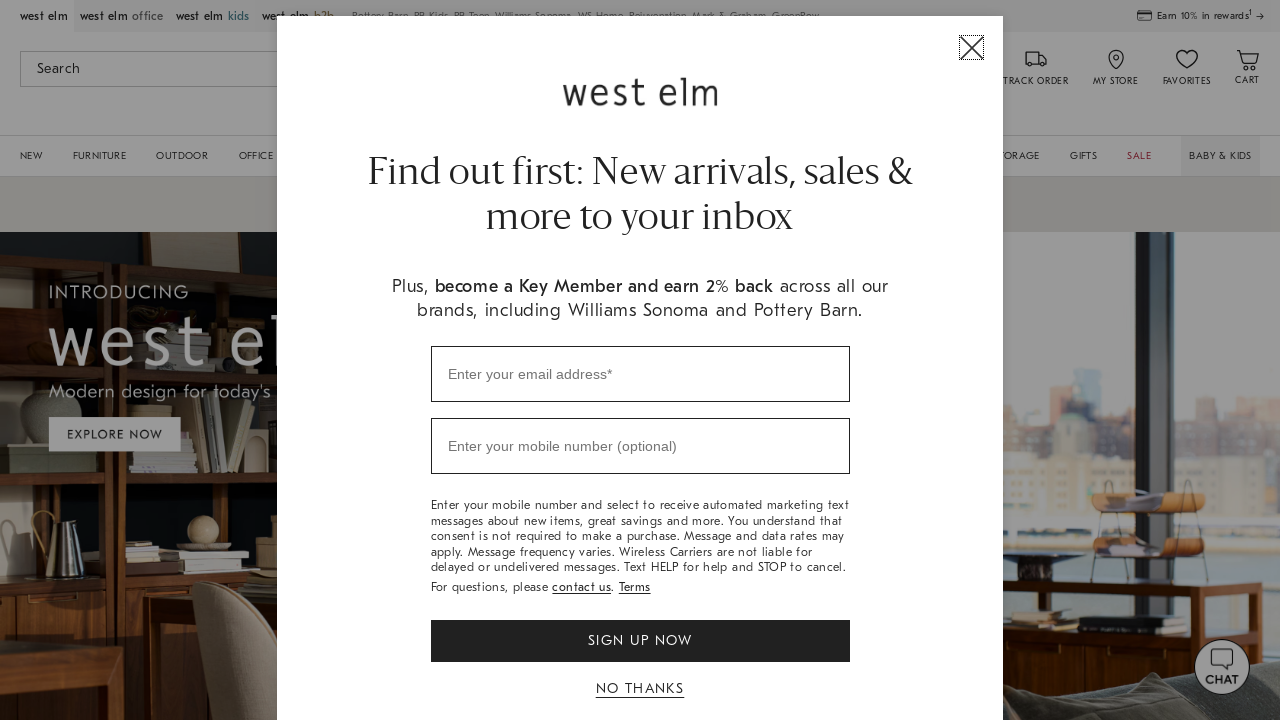

Retrieved page title: West Elm: Modern Furniture, Home Decor, Lighting & More
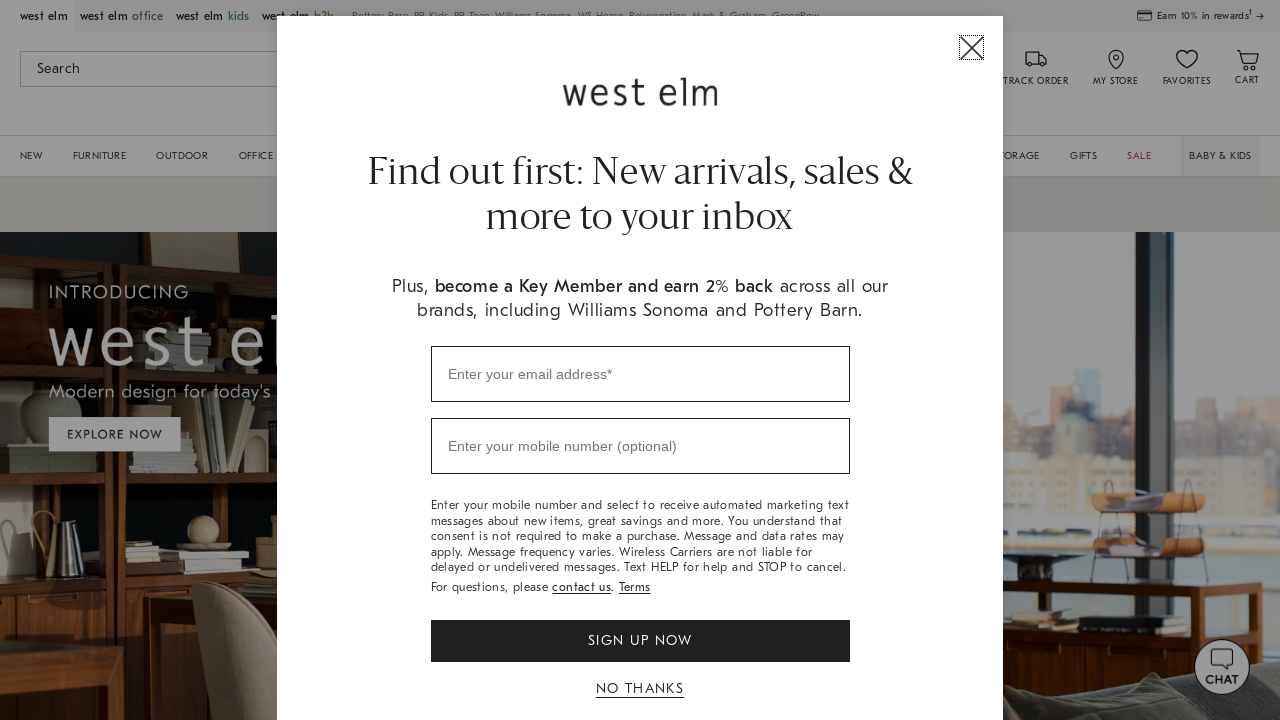

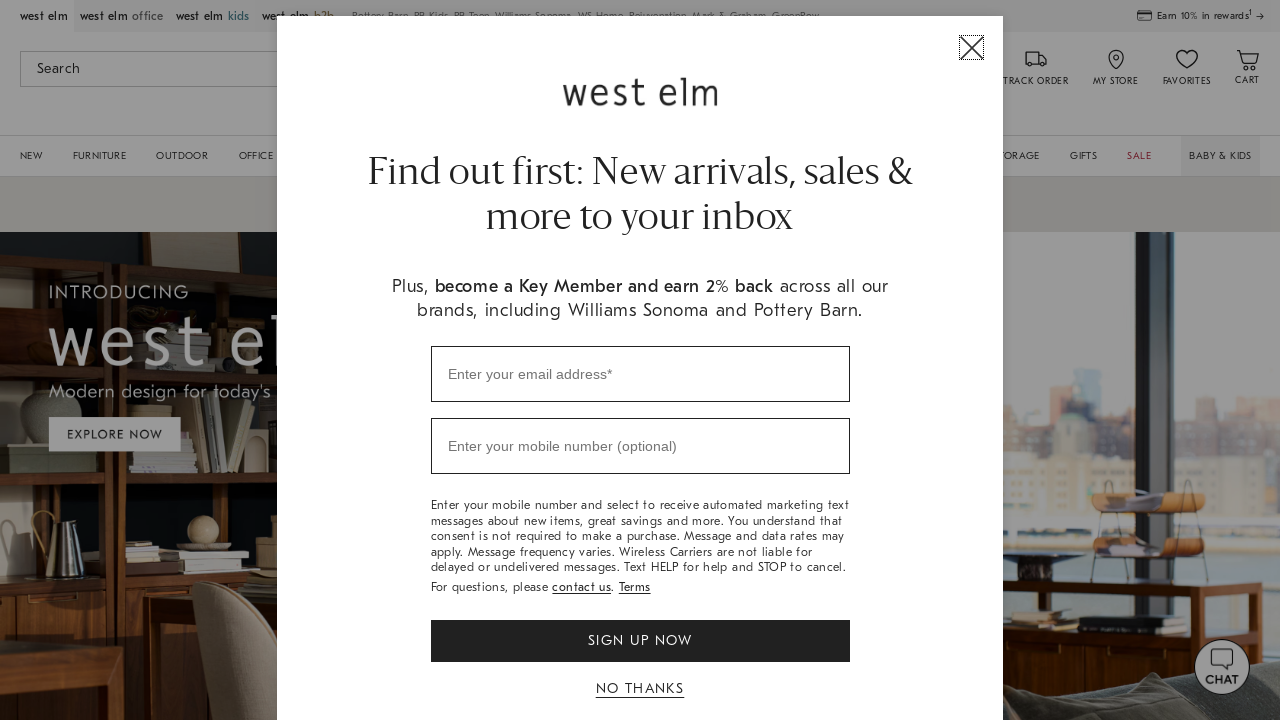